Tests drag and drop functionality by dragging an element from source to target location using click and hold actions

Starting URL: https://jqueryui.com/resources/demos/droppable/default.html

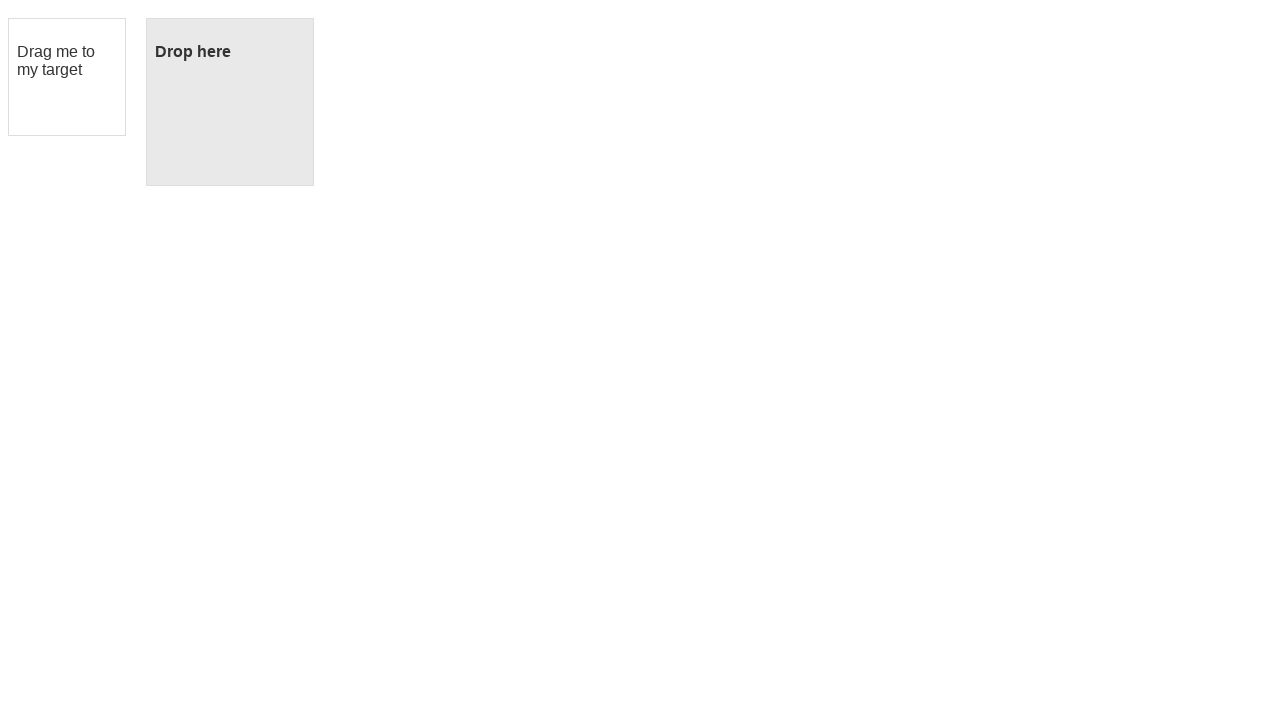

Located draggable source element
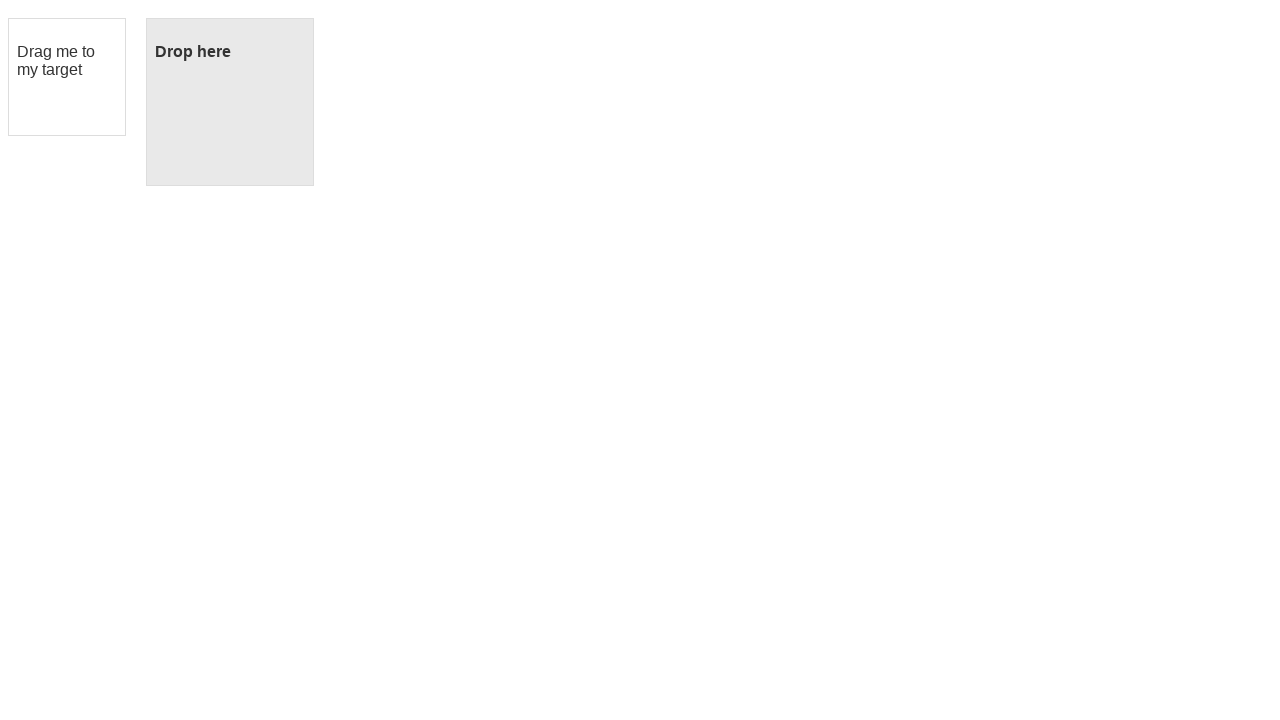

Located droppable target element
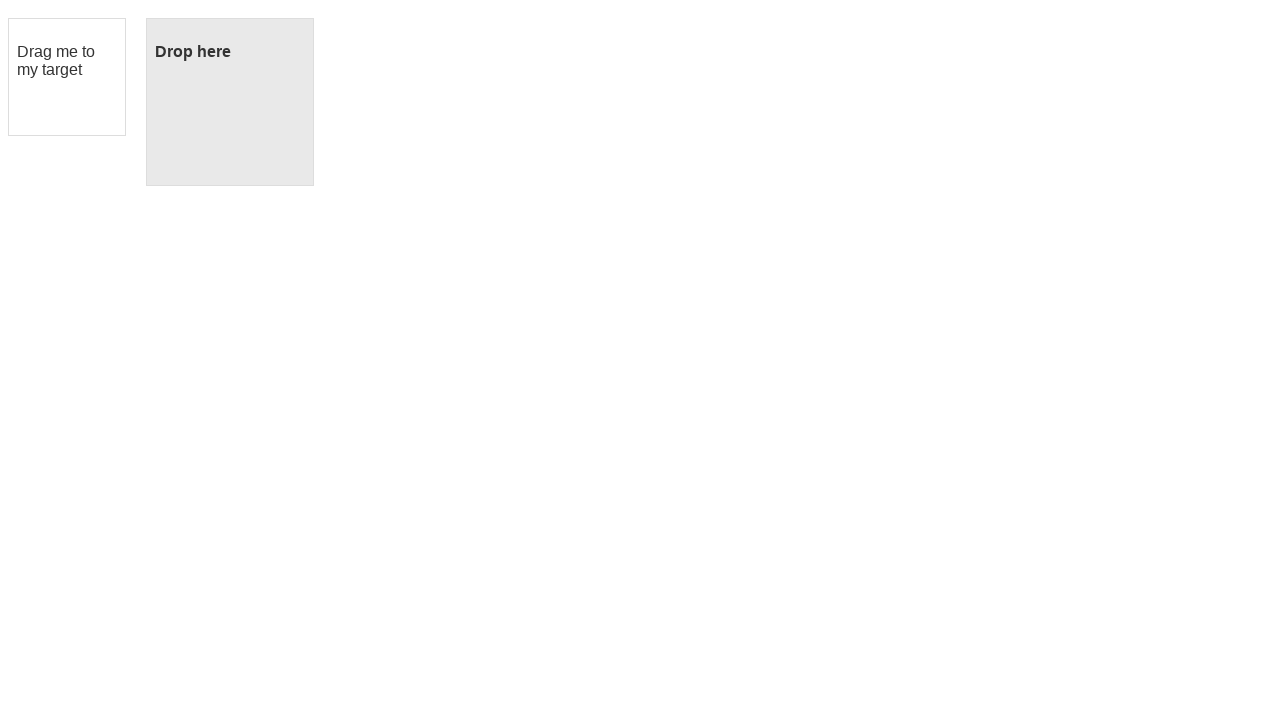

Dragged source element to target location using click and hold at (230, 102)
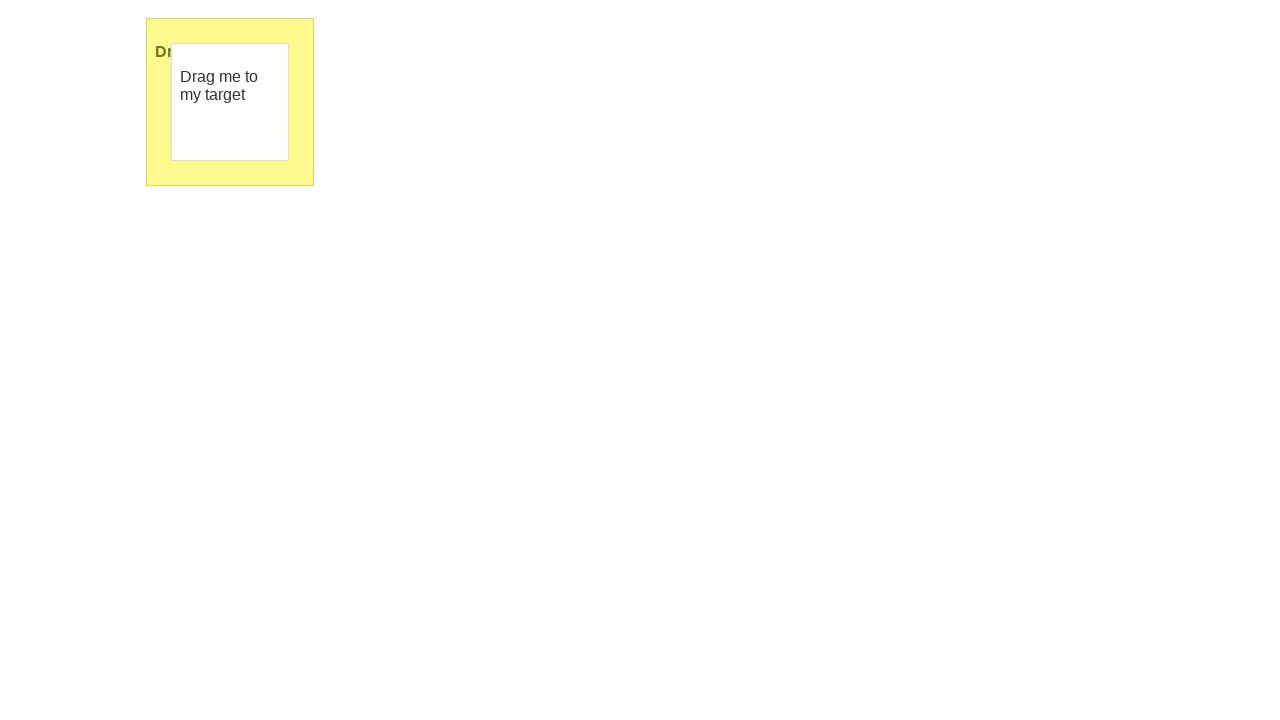

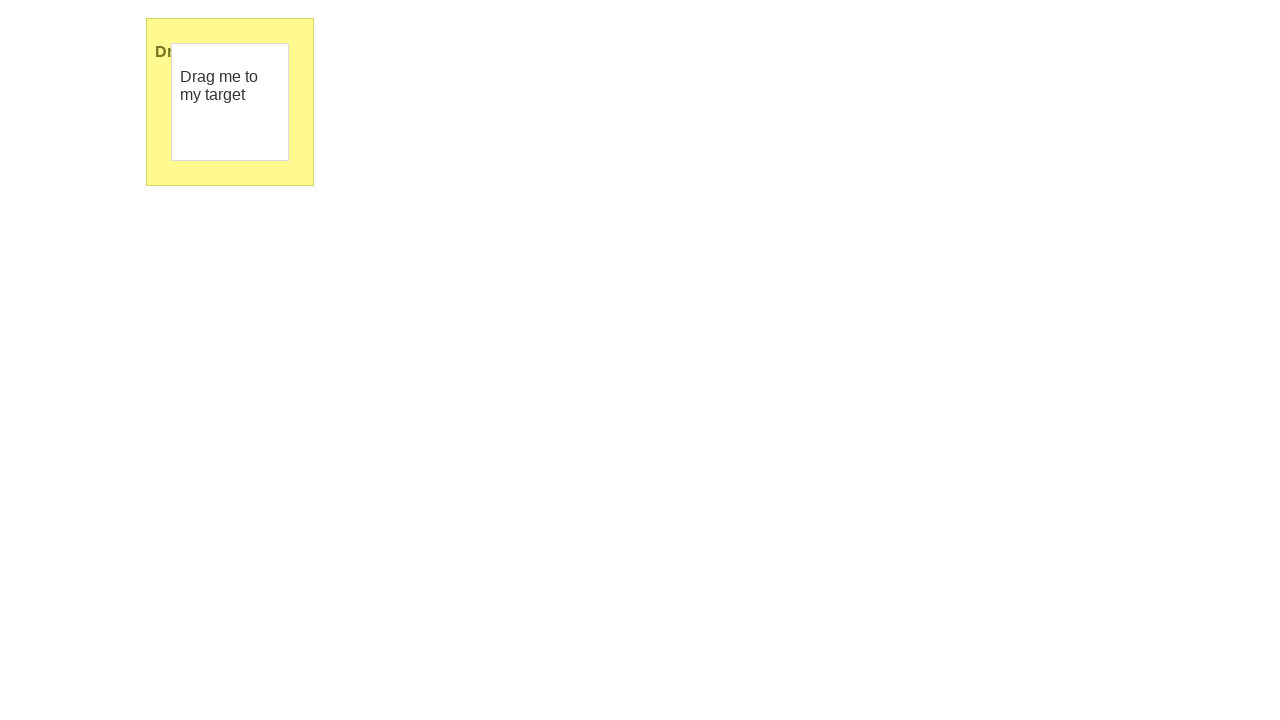